Tests show/hide functionality of text input field

Starting URL: https://rahulshettyacademy.com/AutomationPractice/

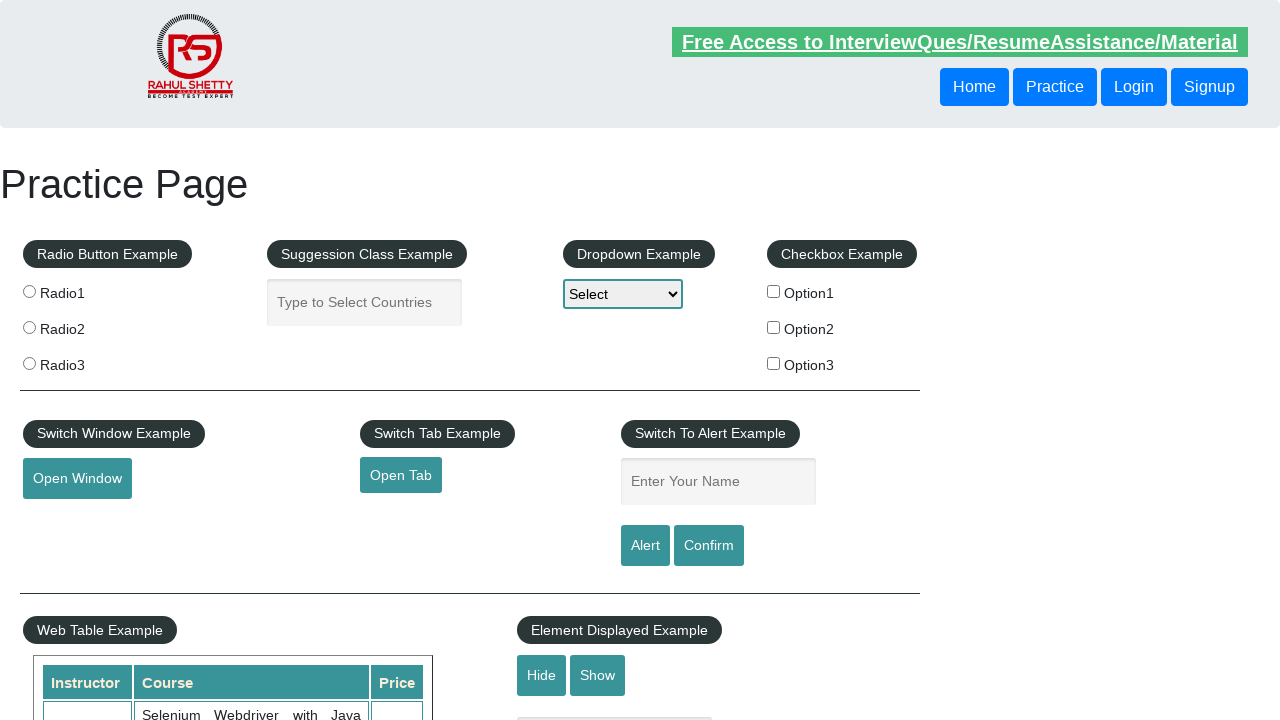

Clicked hide button to hide text input field at (542, 675) on #hide-textbox
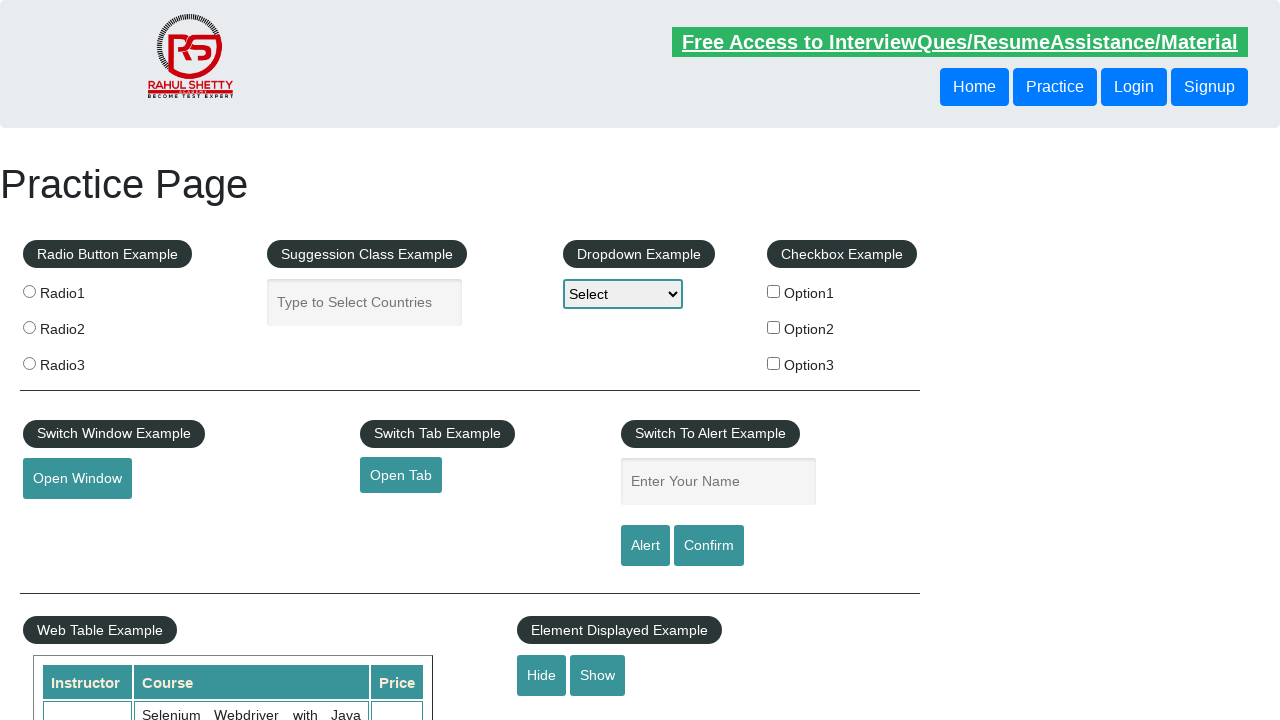

Verified text input field is hidden
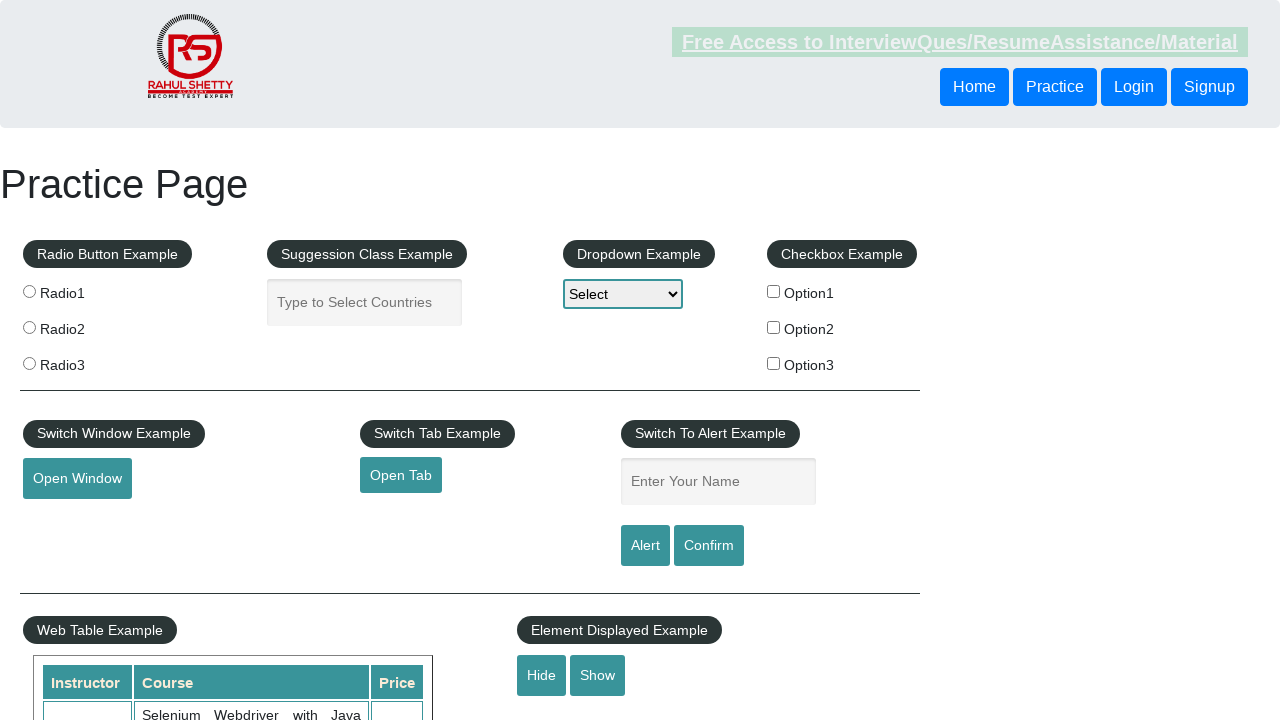

Clicked show button to display text input field at (598, 675) on #show-textbox
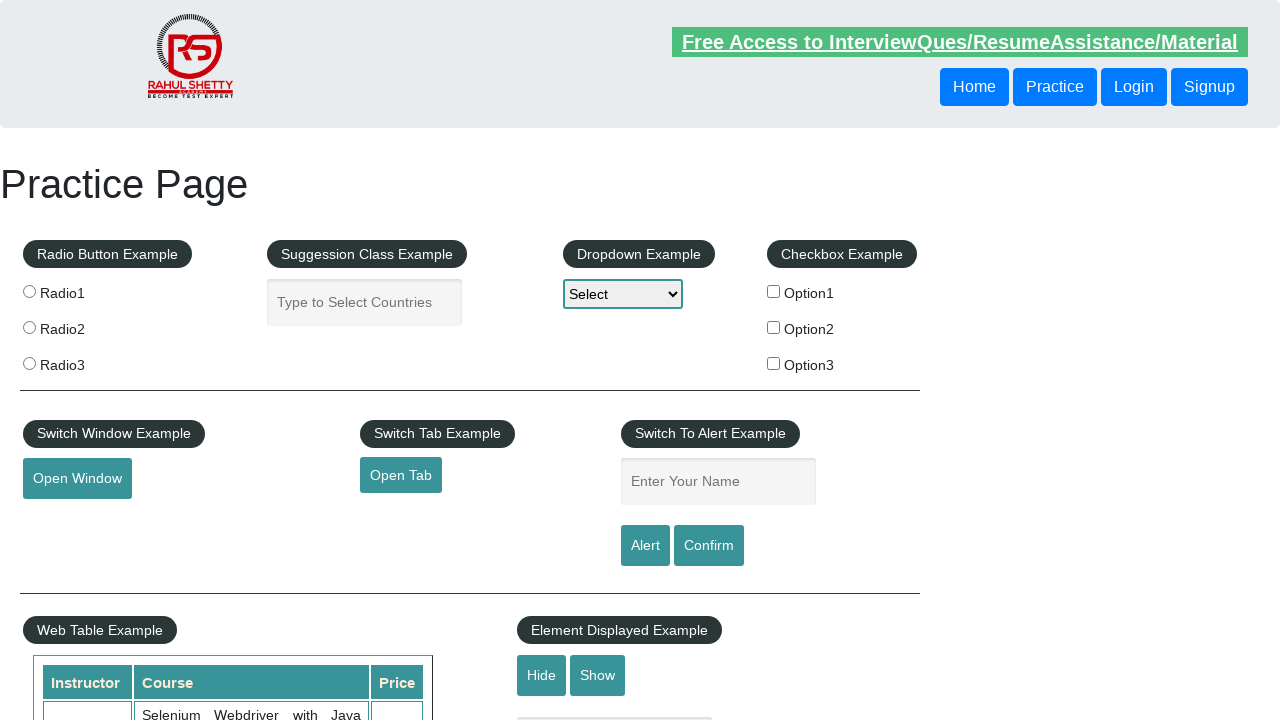

Verified text input field is visible
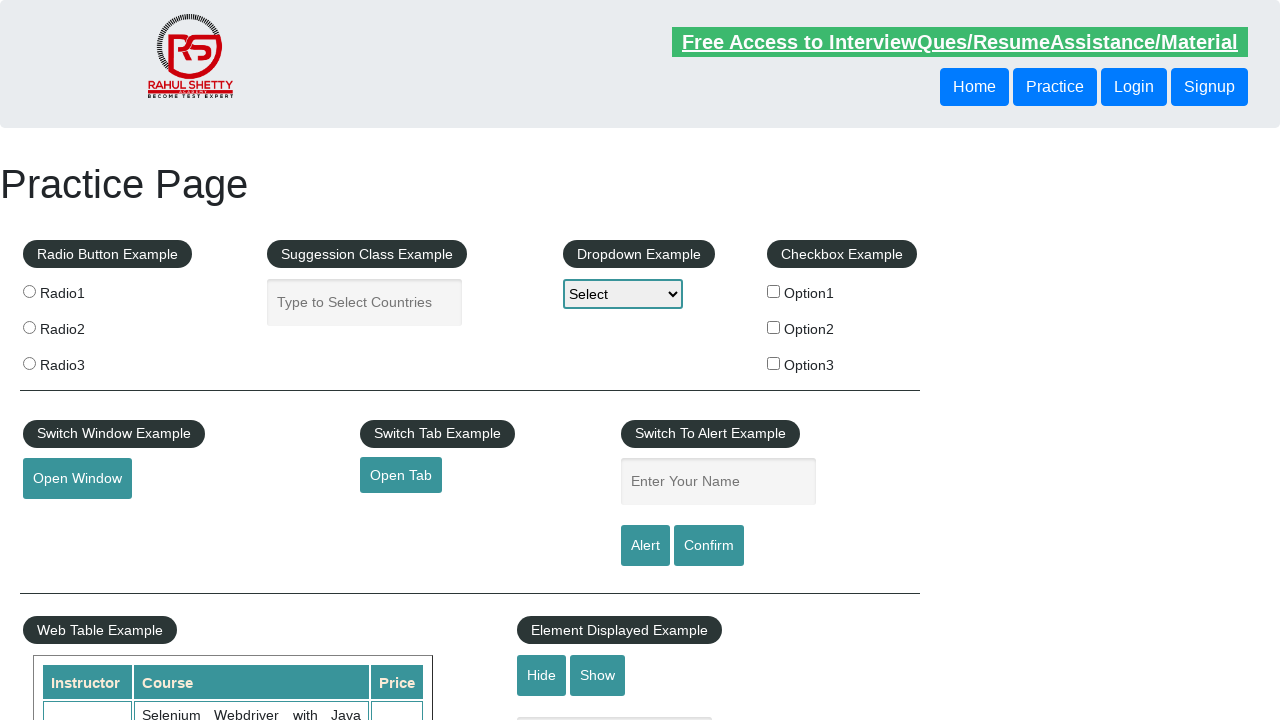

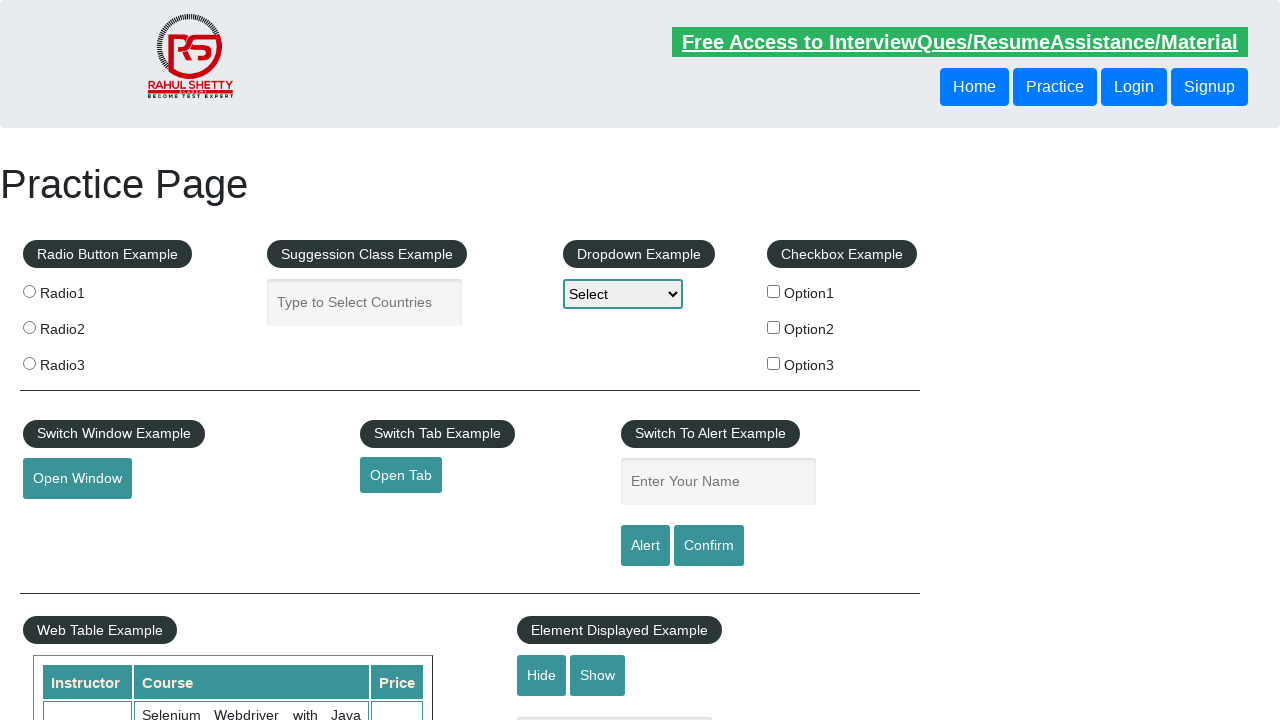